Tests JavaScript alert and confirm dialog handling by entering a name, triggering alerts, and accepting them on a practice automation page.

Starting URL: https://www.rahulshettyacademy.com/AutomationPractice/

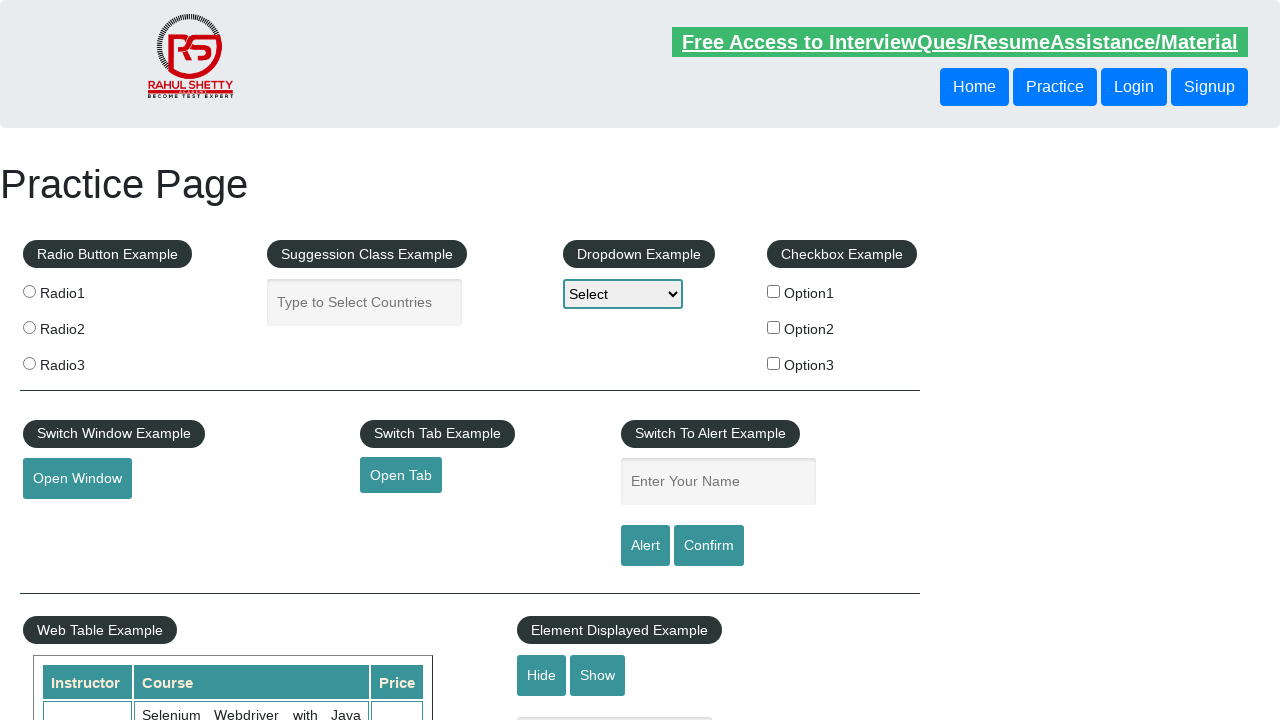

Filled name field with 'Rohit' for alert test on #name
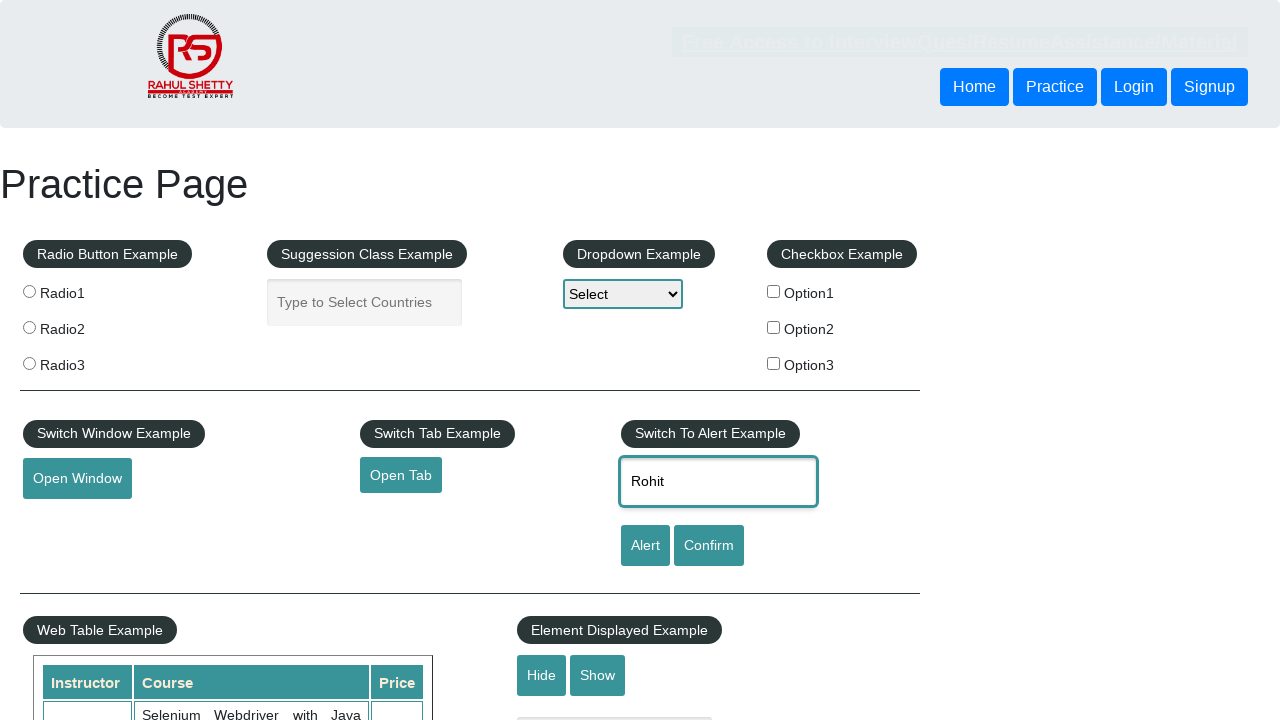

Clicked alert button to trigger JavaScript alert at (645, 546) on #alertbtn
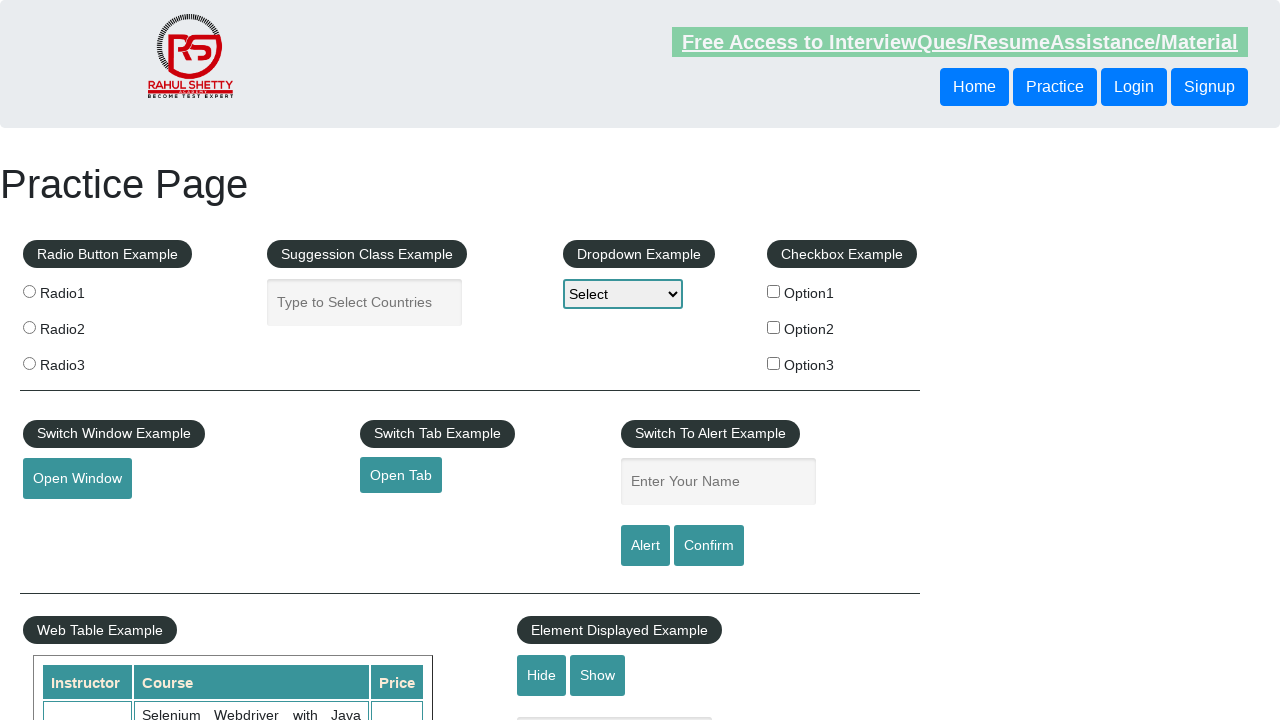

Set up dialog handler to accept alert
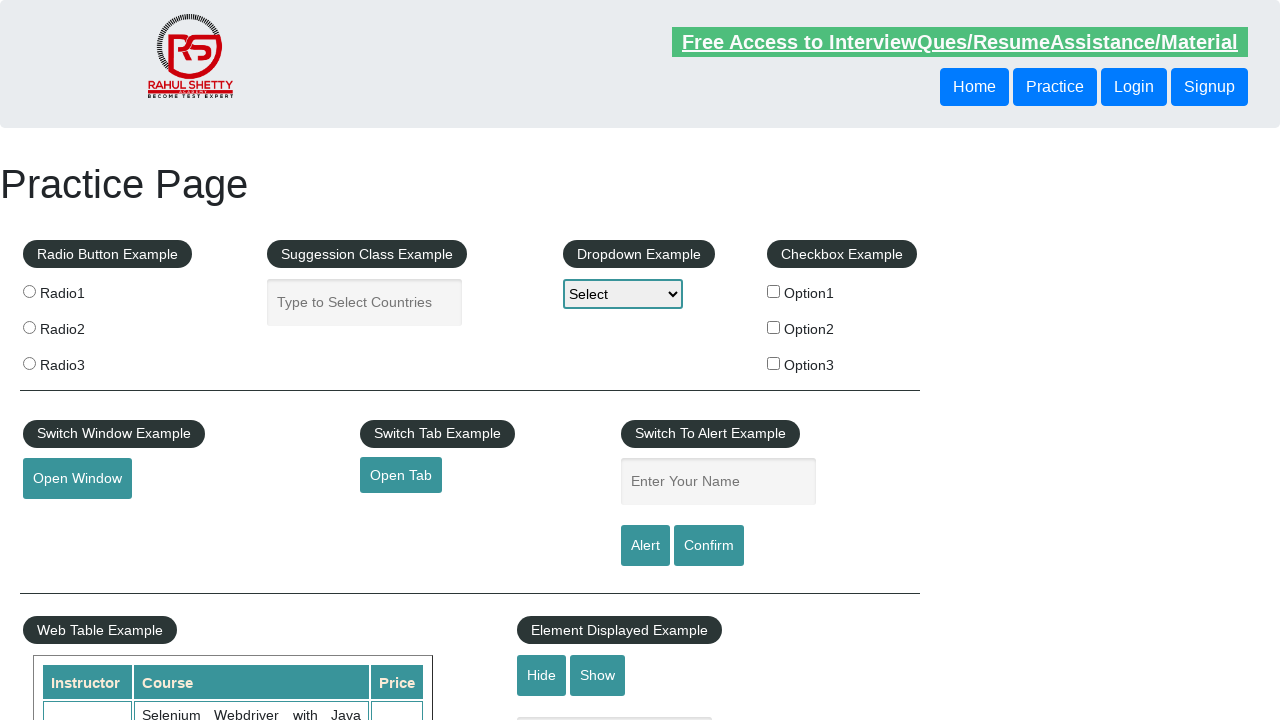

Waited for alert to be processed
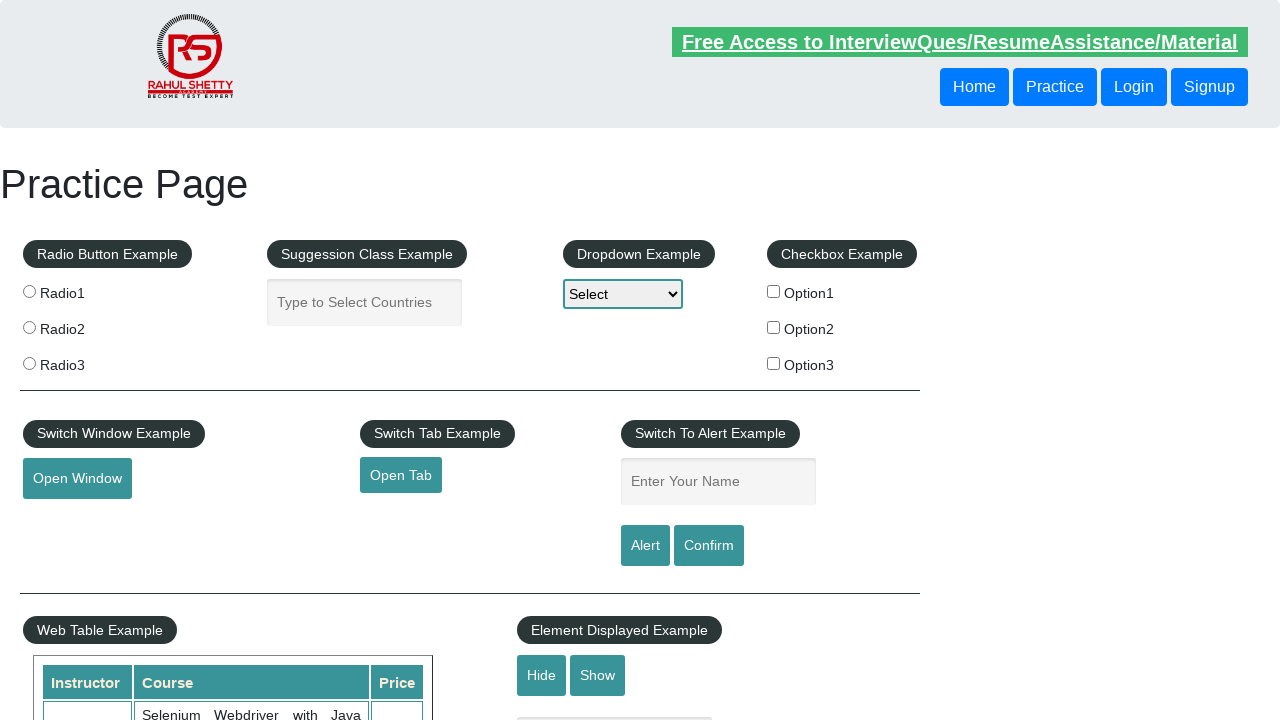

Set up dialog handler for confirm dialog
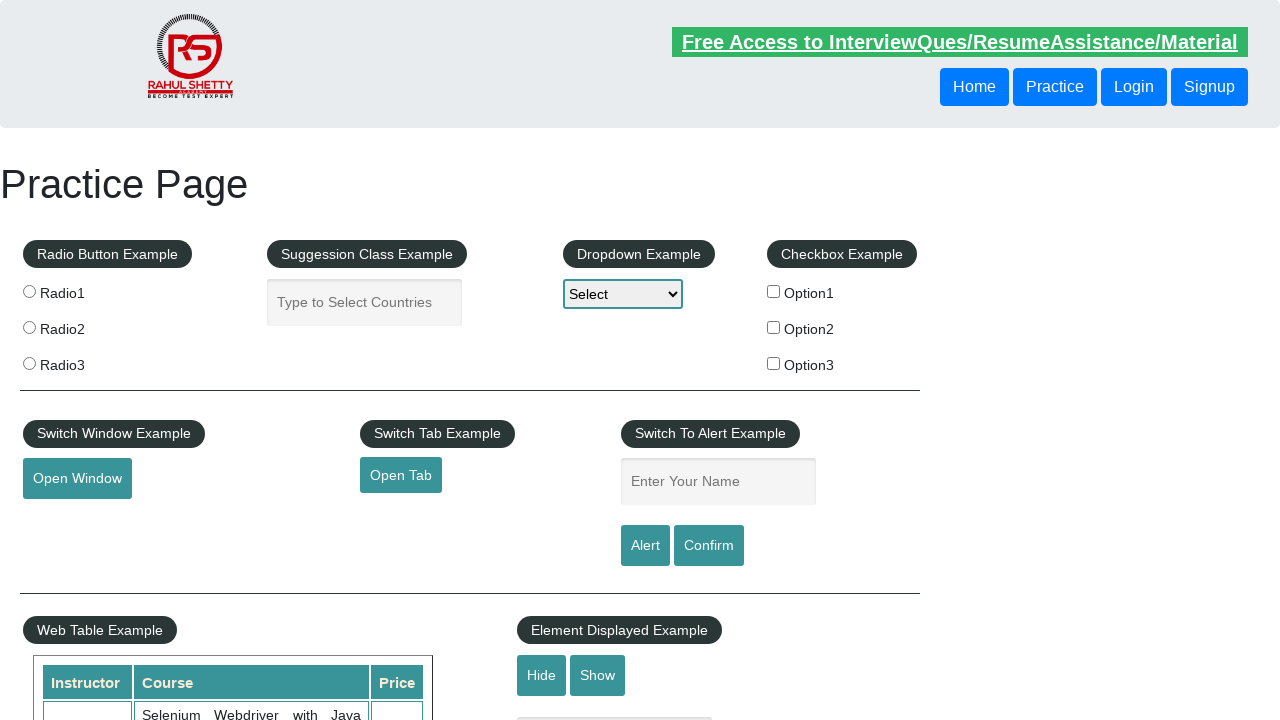

Filled name field with 'Rohit' for confirm test on #name
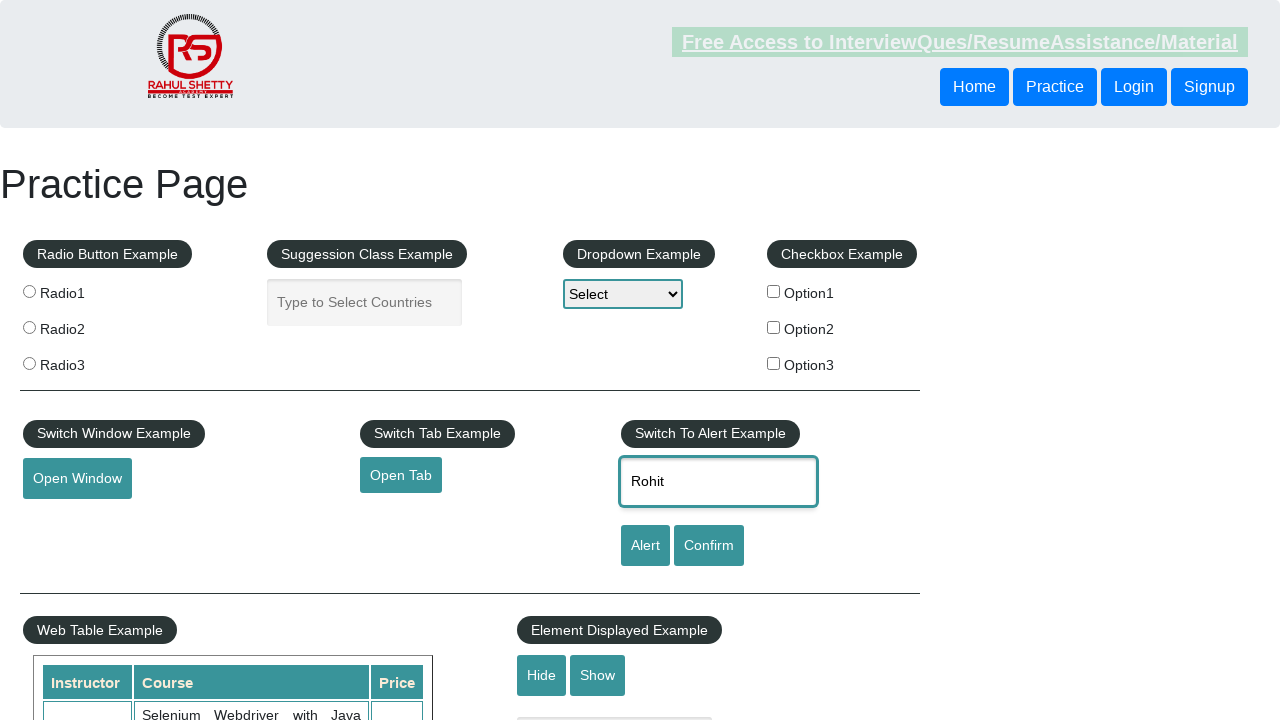

Clicked confirm button to trigger confirm dialog at (709, 546) on #confirmbtn
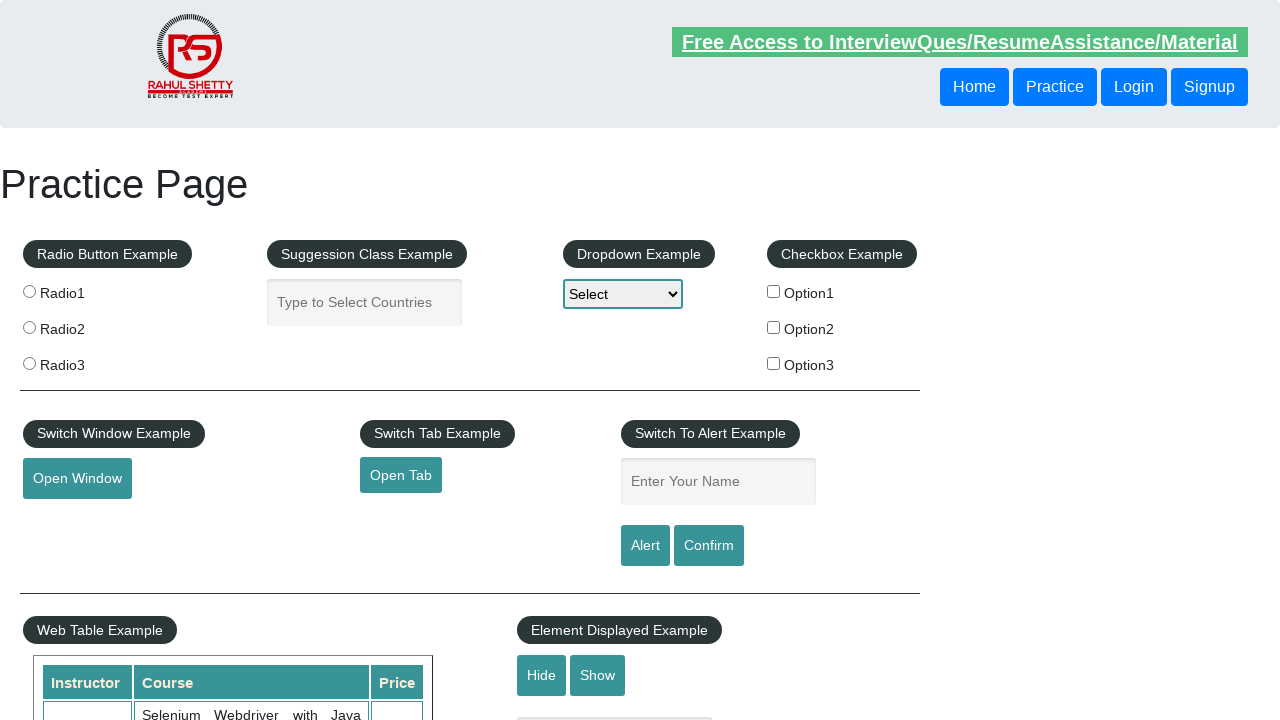

Waited for confirm dialog to be handled
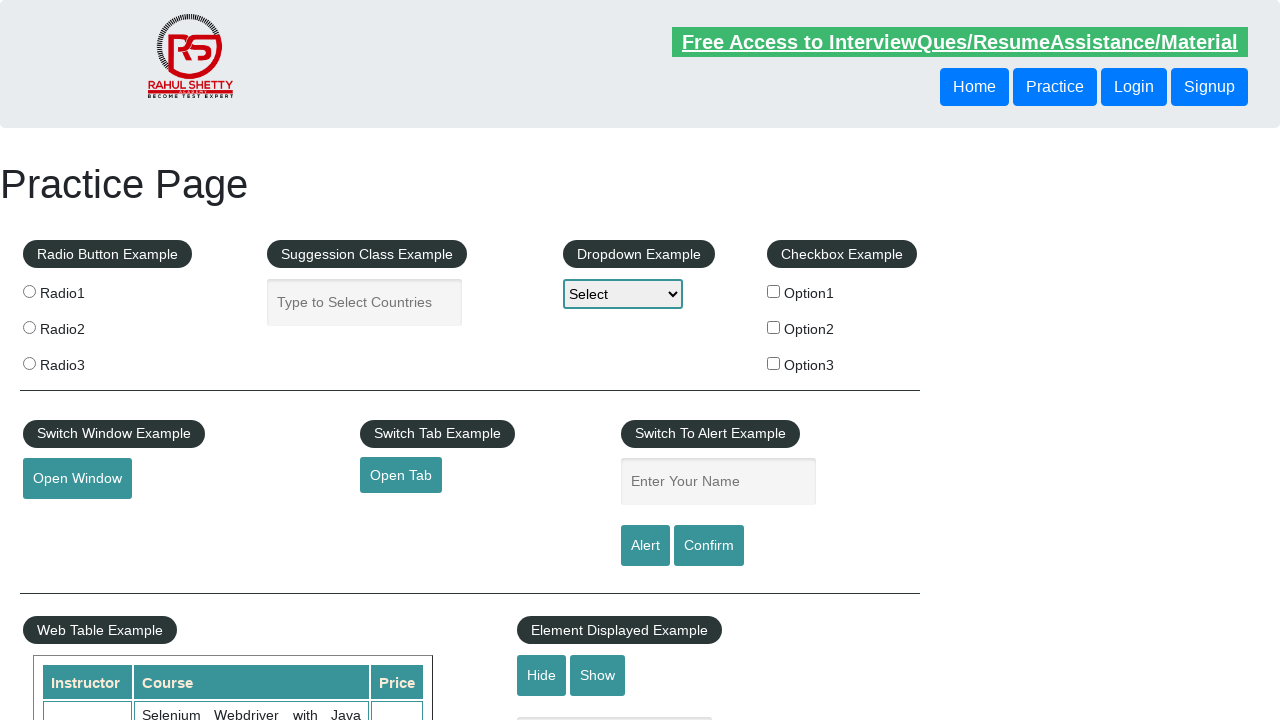

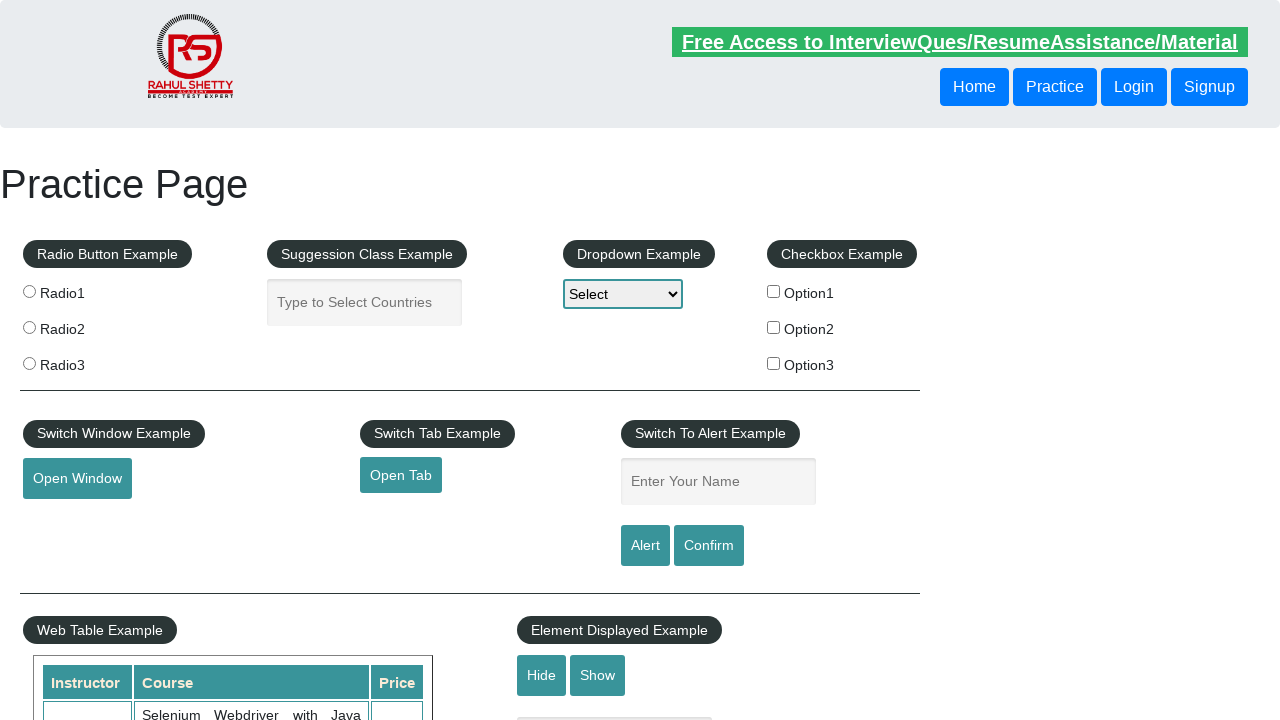